Tests drag and drop functionality by dragging a draggable element and dropping it onto a droppable target area within an iframe

Starting URL: https://jqueryui.com/droppable/

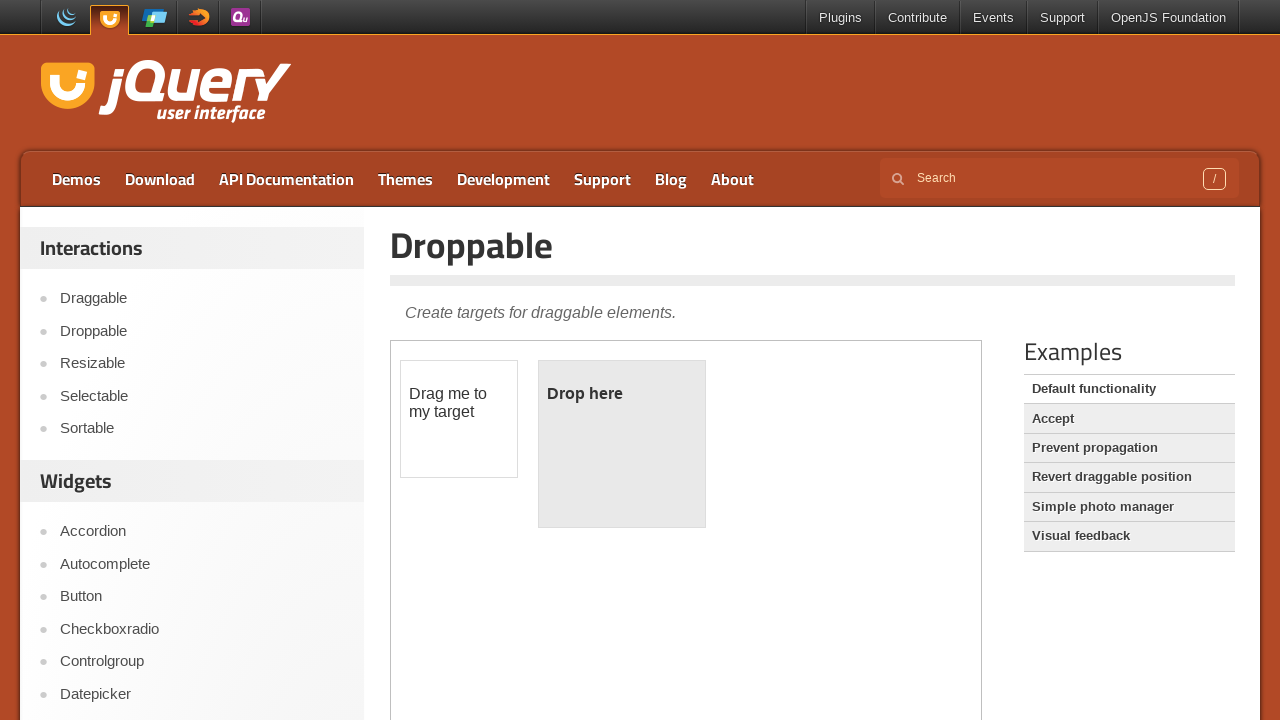

Located the demo iframe for drag and drop test
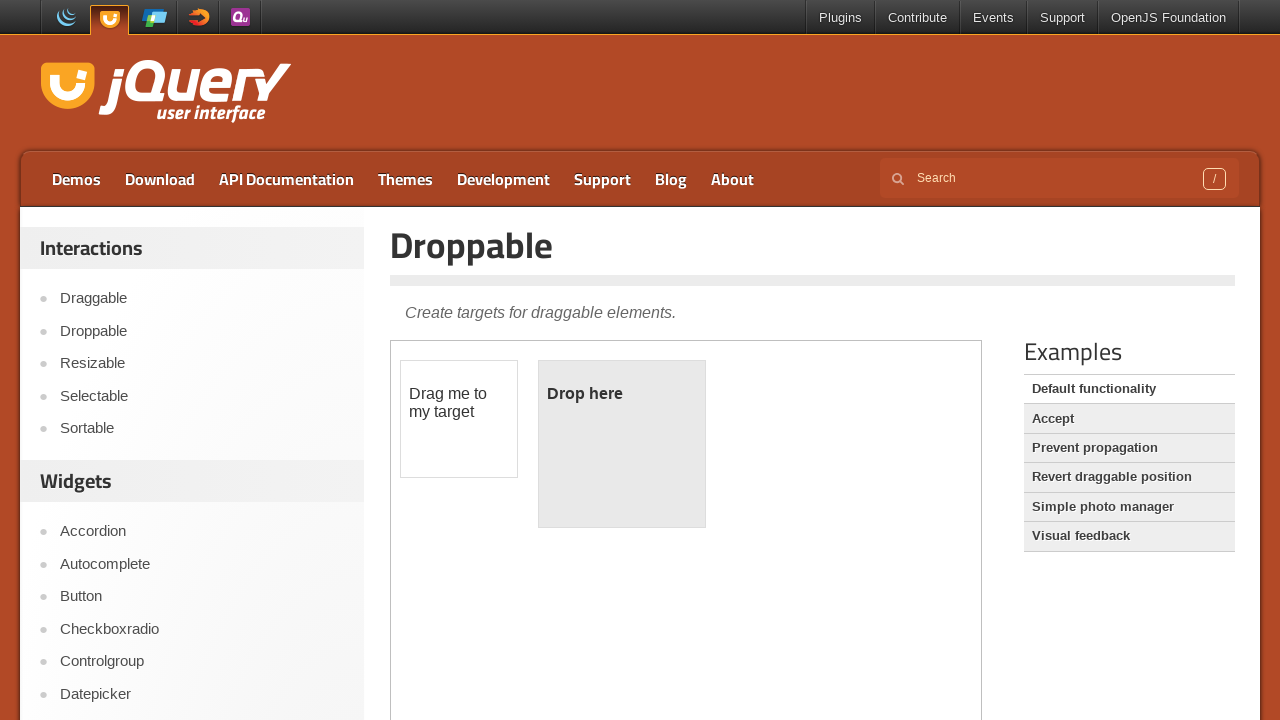

Located the draggable element
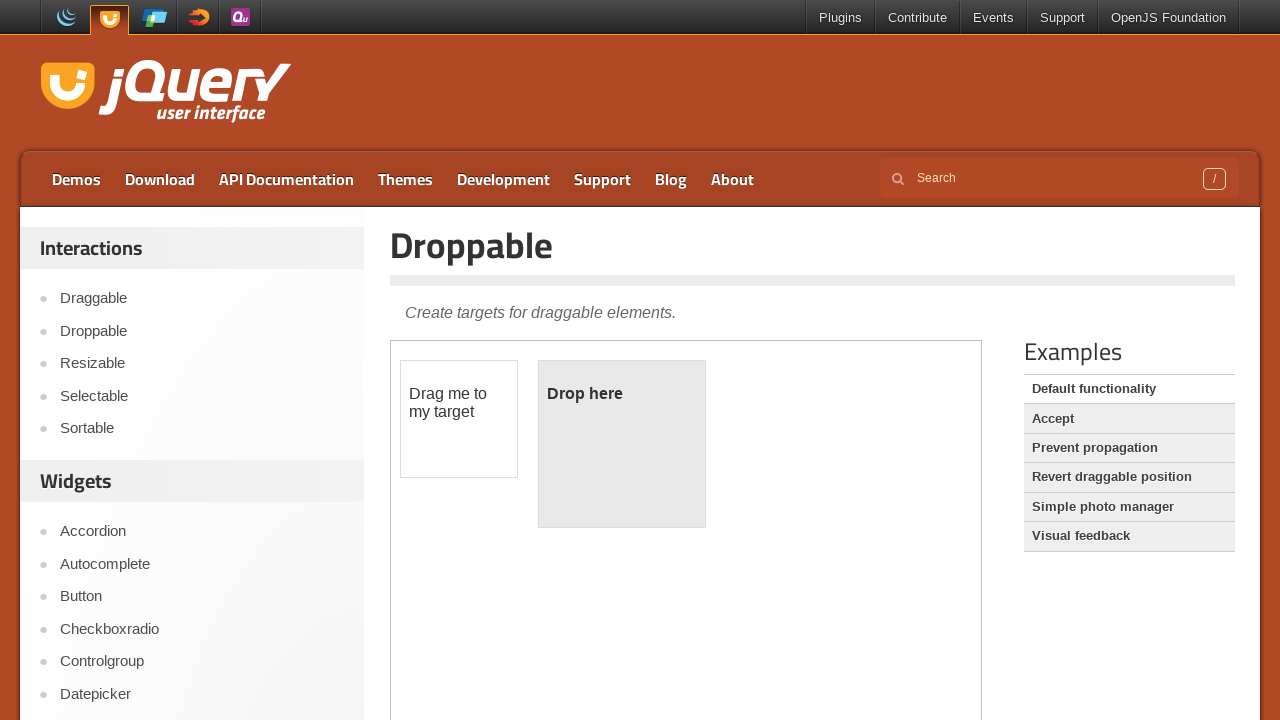

Located the droppable target element
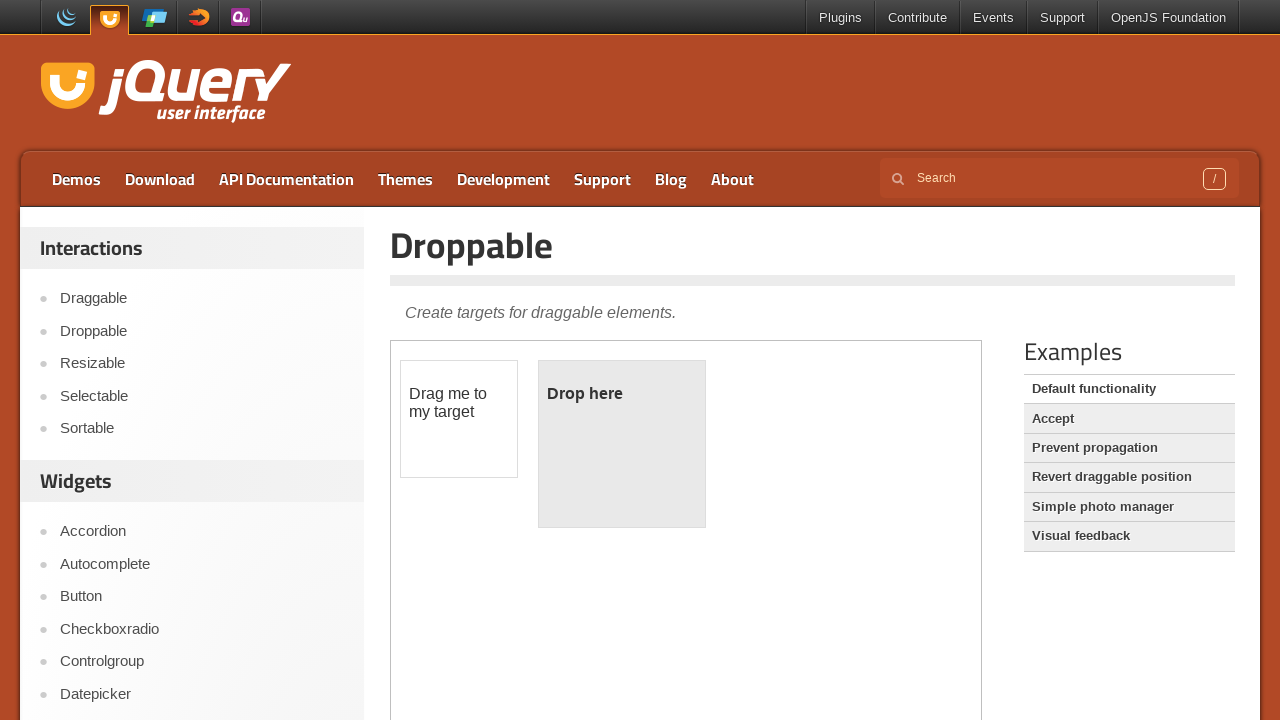

Dragged the draggable element and dropped it onto the droppable target at (622, 444)
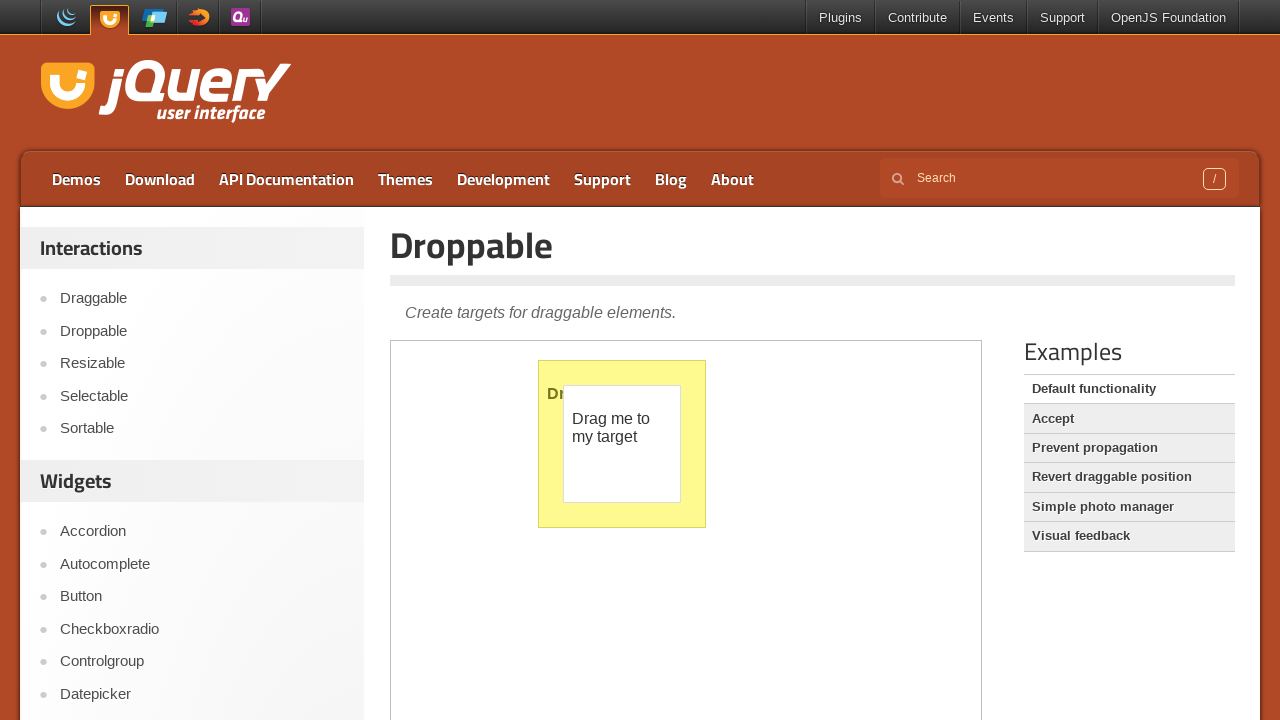

Verified that the drop was successful - droppable element now displays 'Dropped!' text
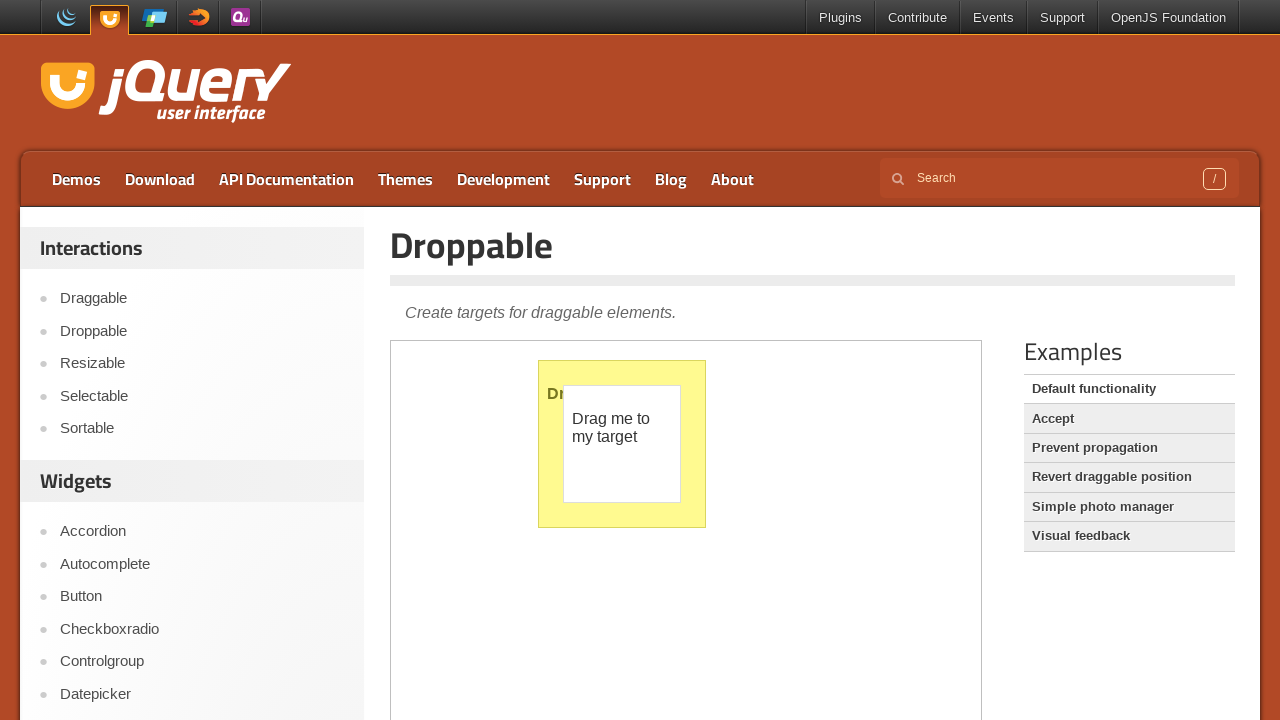

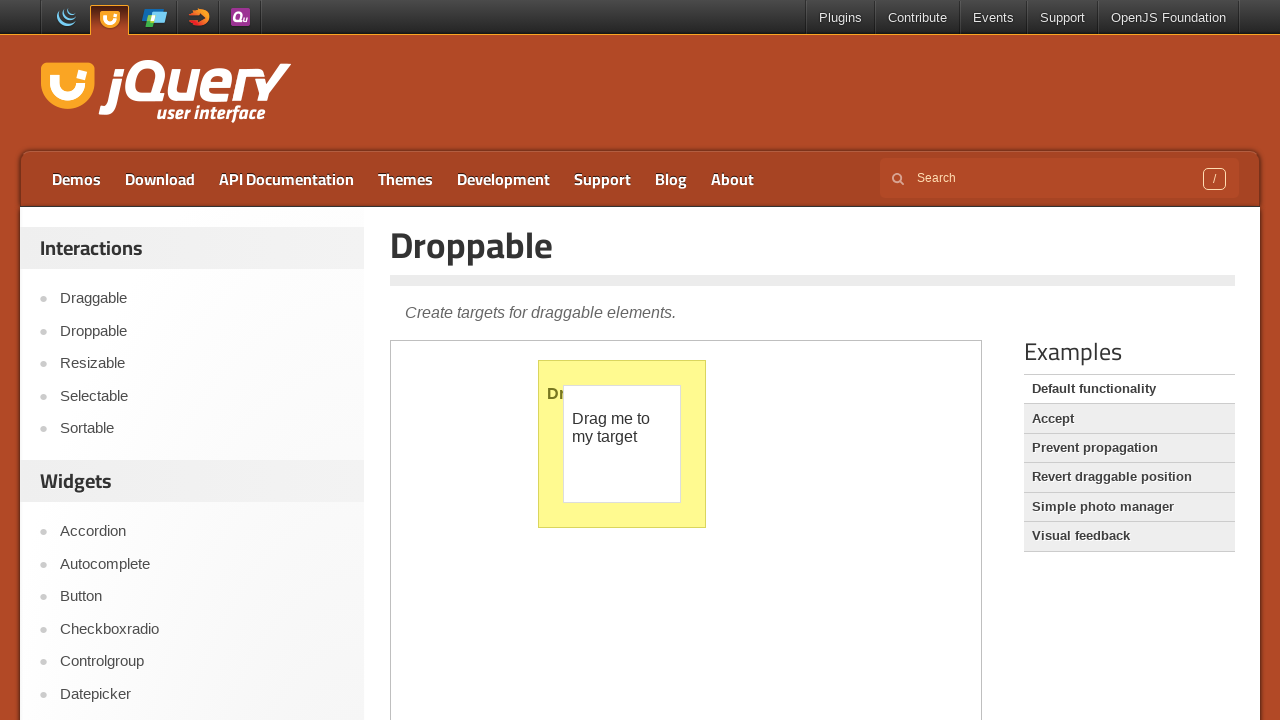